Tests navigation and interaction with privacy policy page elements including clicking on an image, verifying logo display, and closing a modal or popup

Starting URL: https://www.armymwr.com/m/privacy-policy

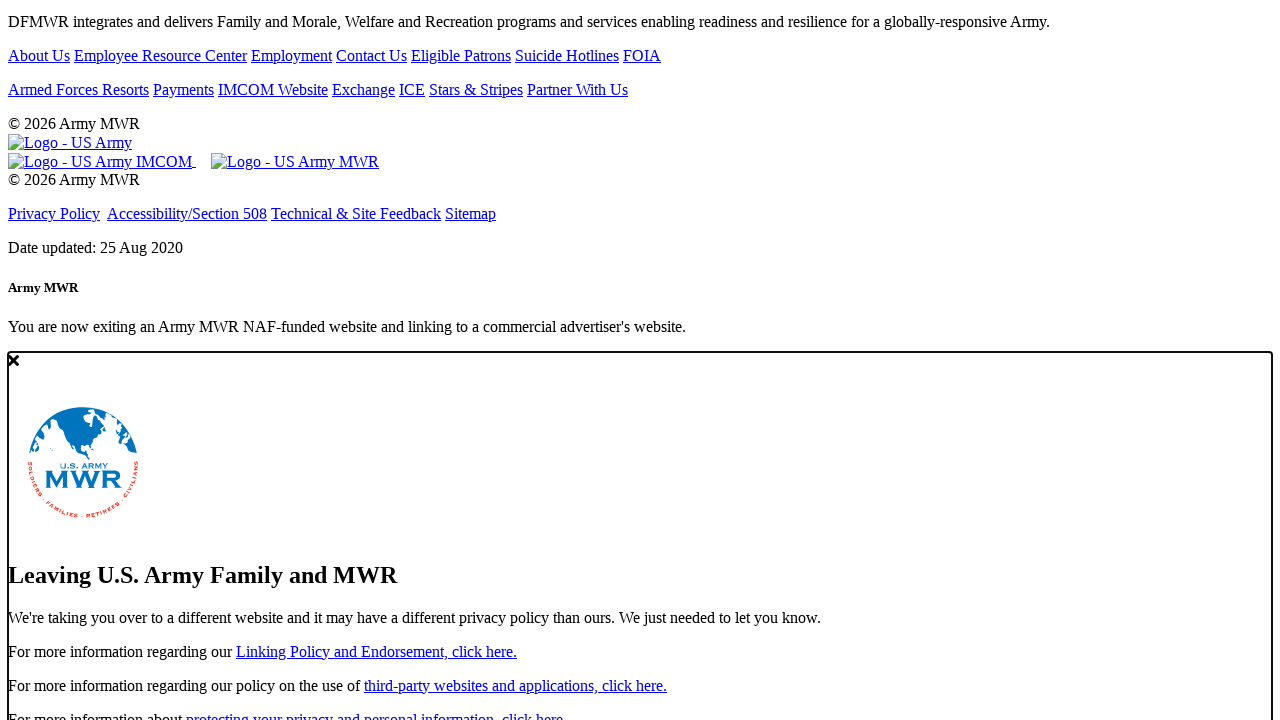

Clicked on image containing 'imc' in source at (100, 162) on img[src*='imc']
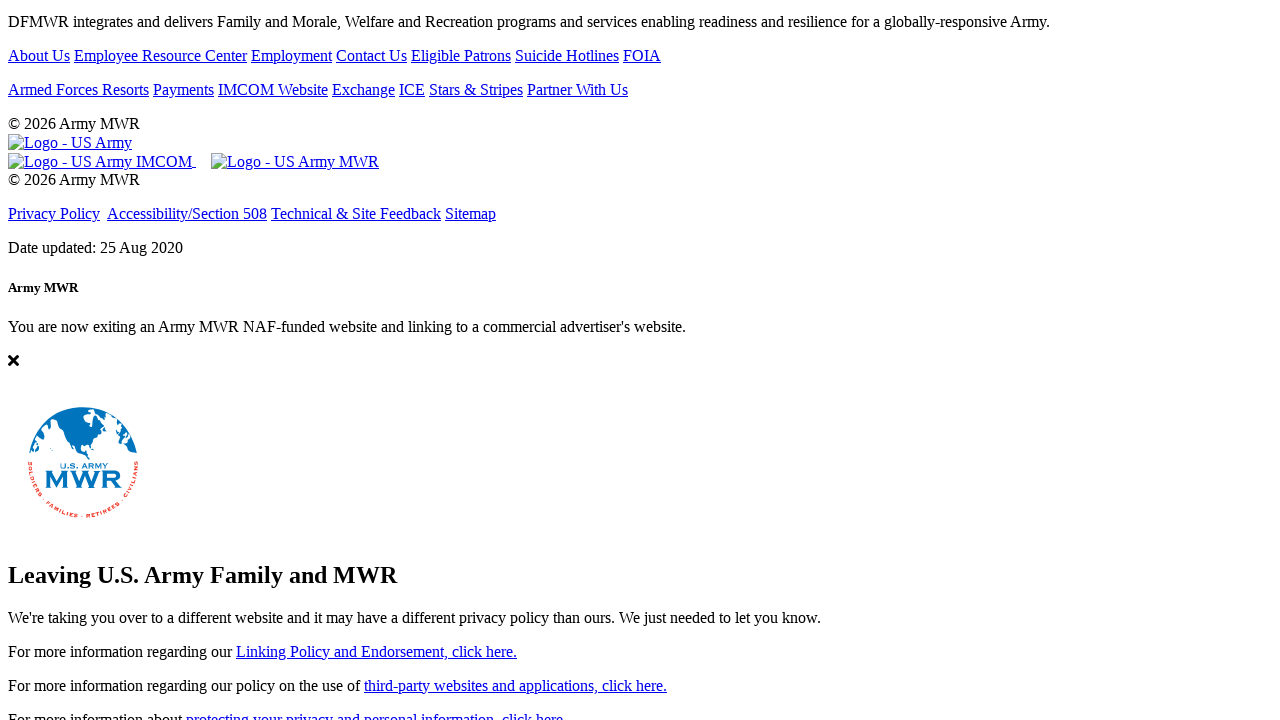

Waited for MWR logo to appear in modal
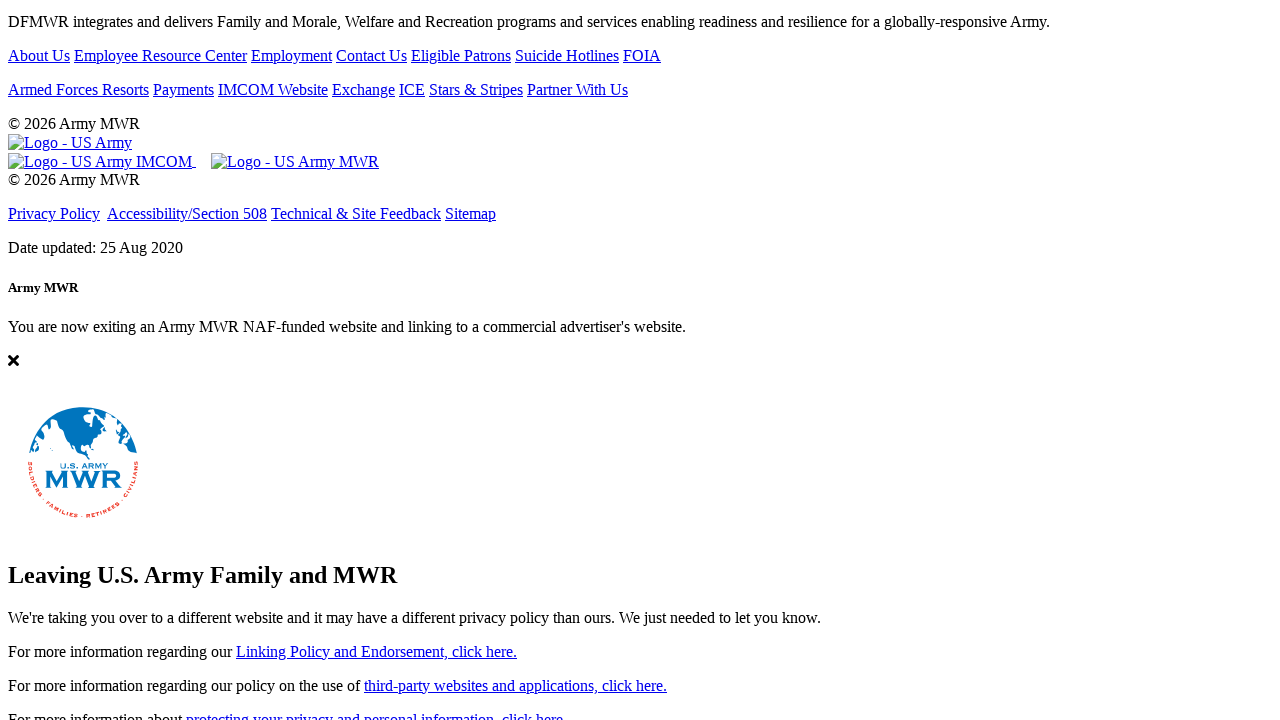

Verified MWR logo is visible
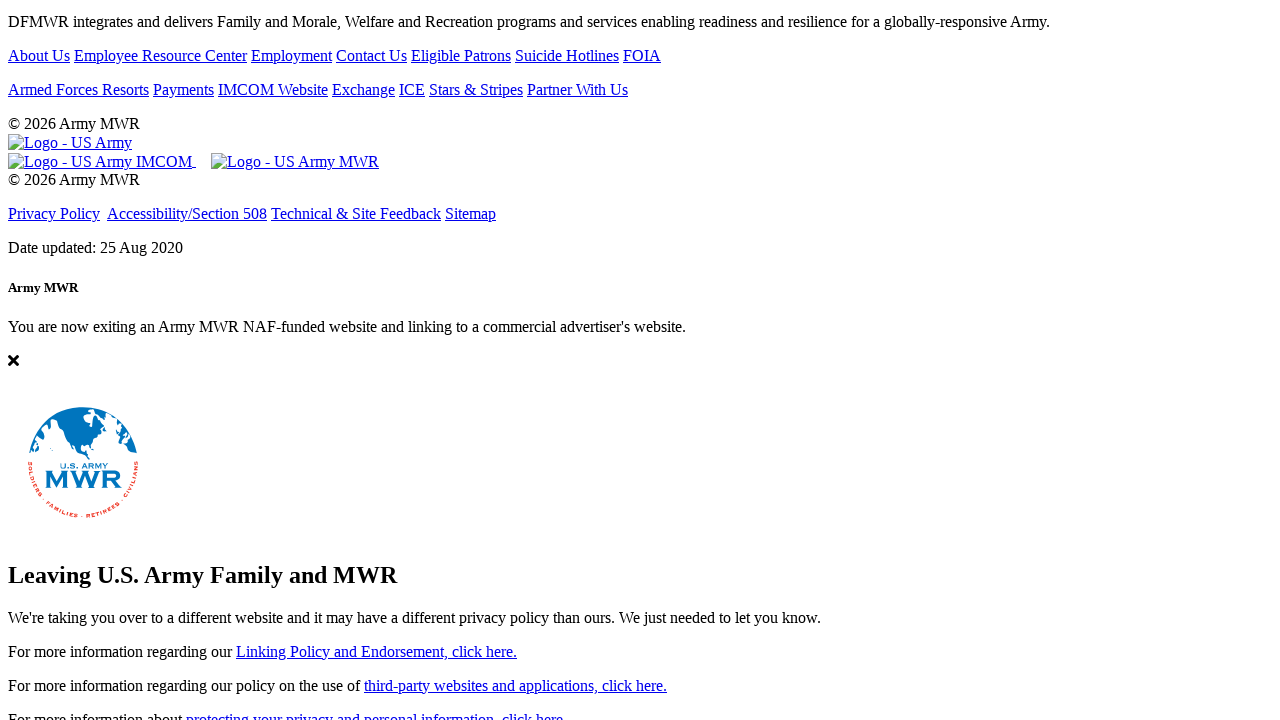

Retrieved MWR heading text: Leaving U.S. Army Family and MWR
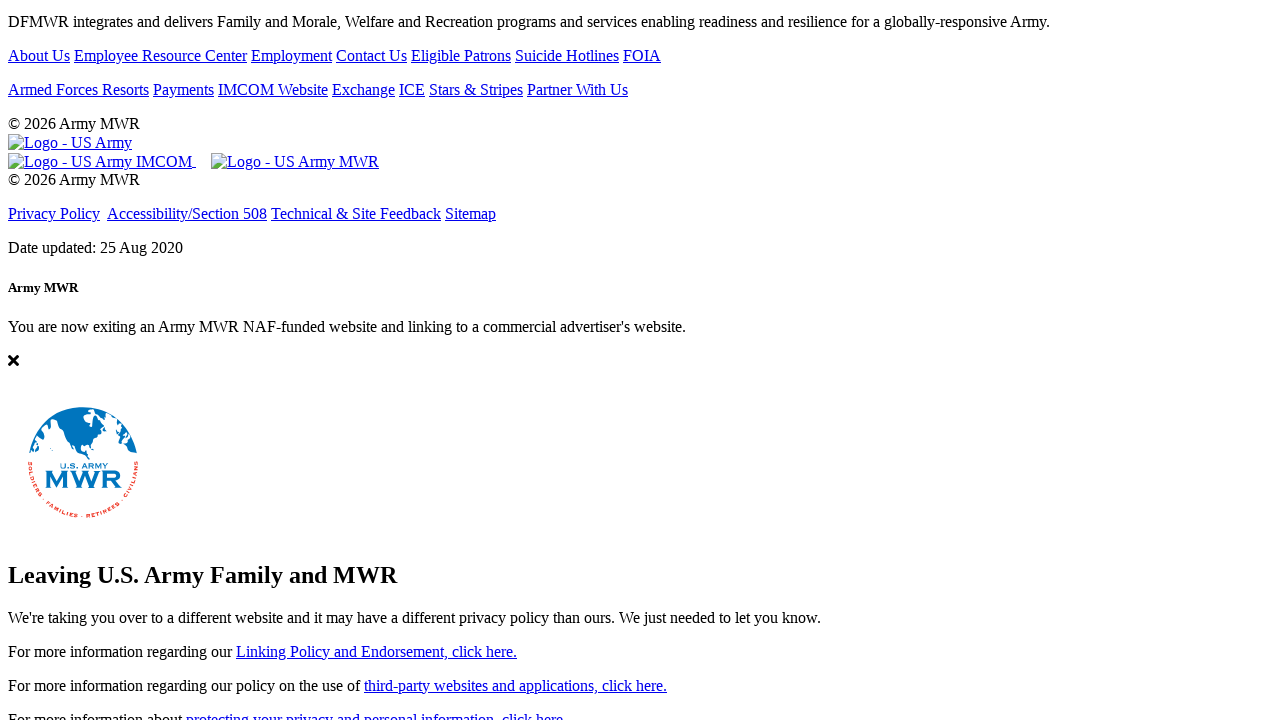

Clicked close button to close modal at (640, 361) on div.close-button.float-right
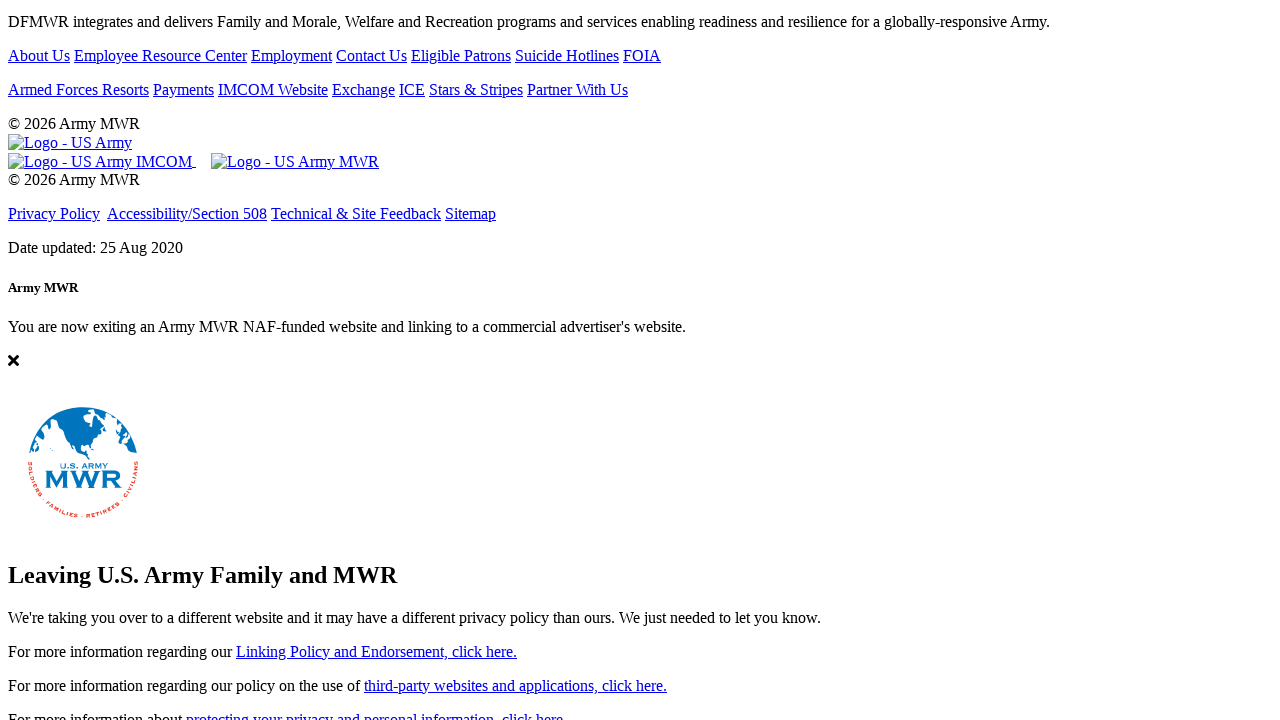

Waited 1000ms for modal to close
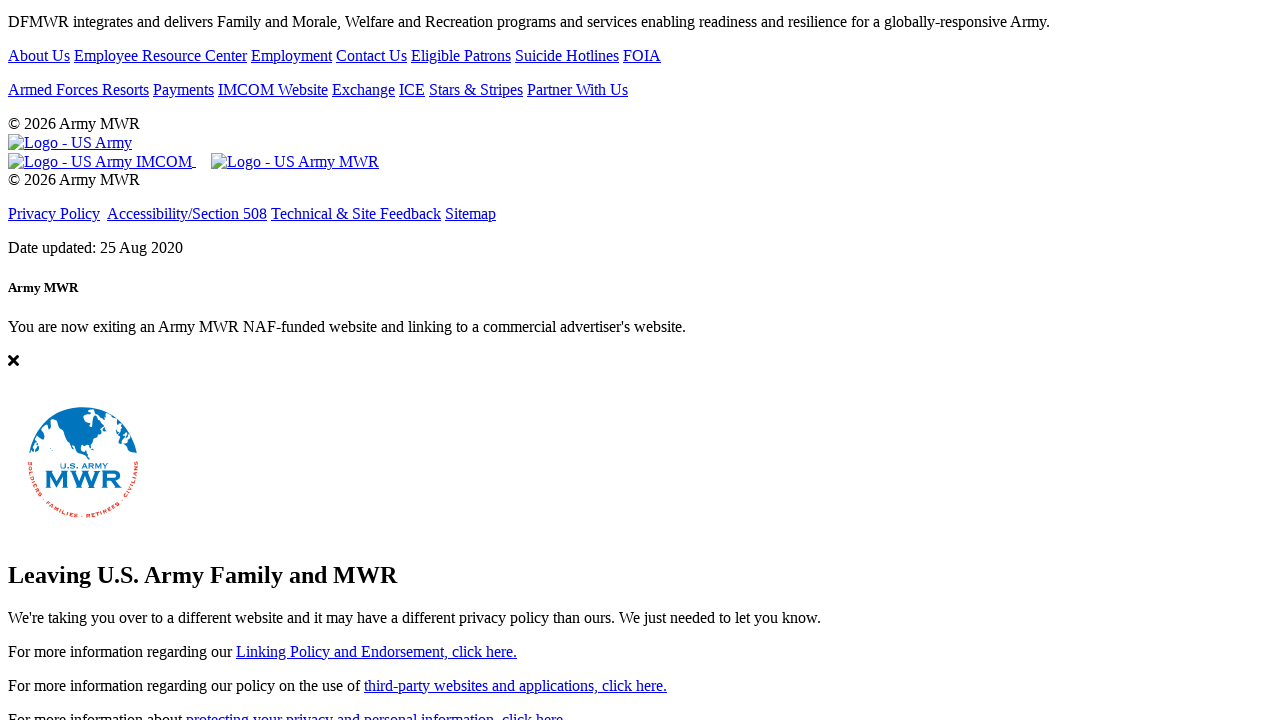

Retrieved text element: Date updated: 25 Aug 2020
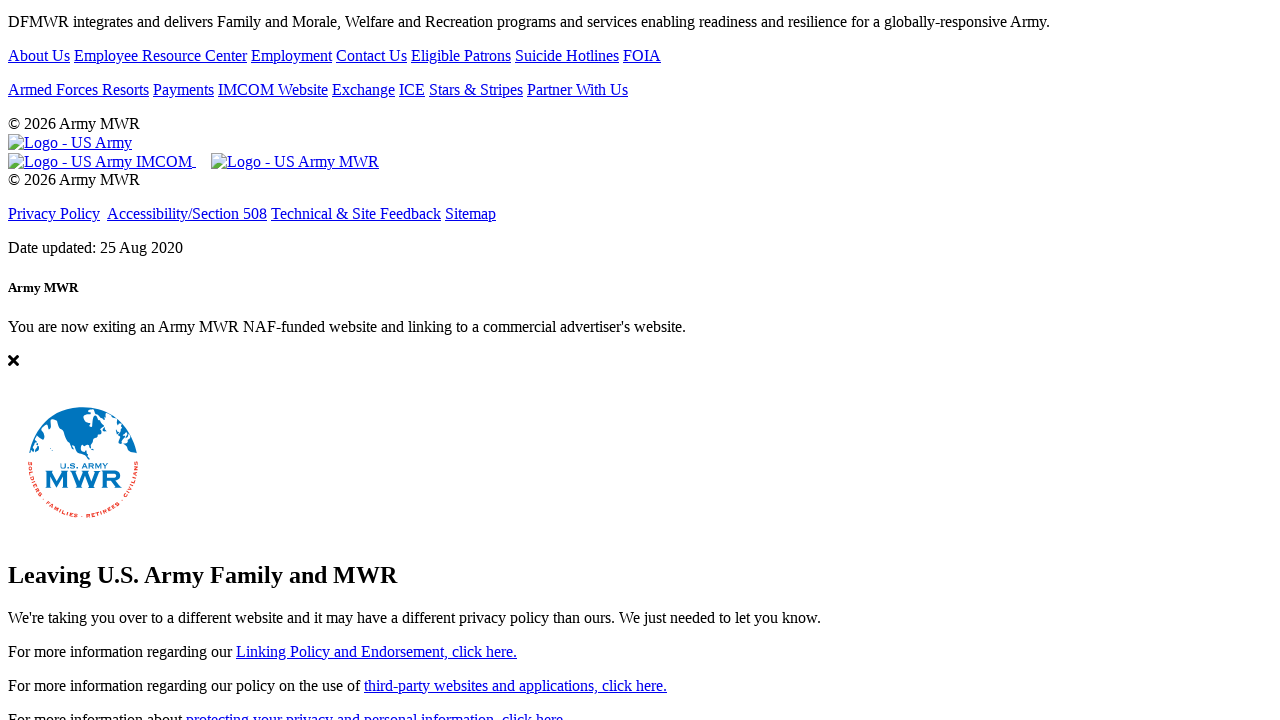

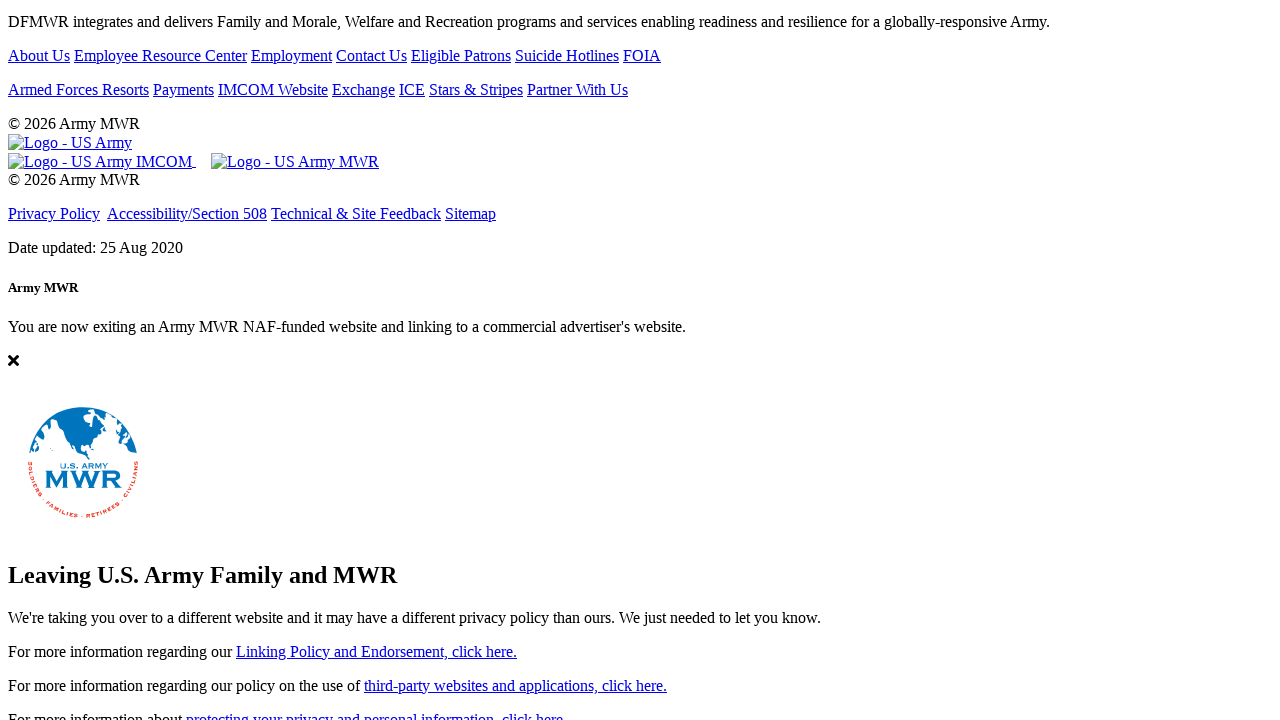